Tests iframe handling by navigating to a page with multiple iframes and filling text inputs within each iframe

Starting URL: https://ui.vision/demo/webtest/frames/

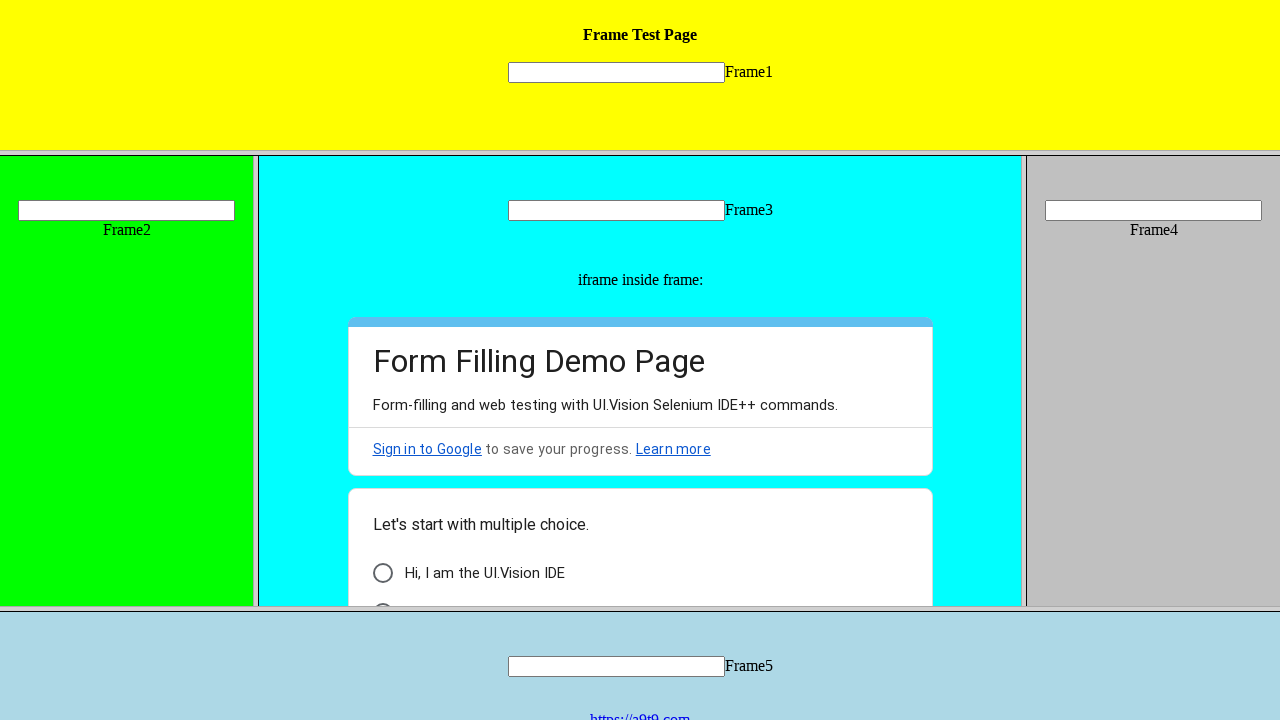

Navigated to iframe test page
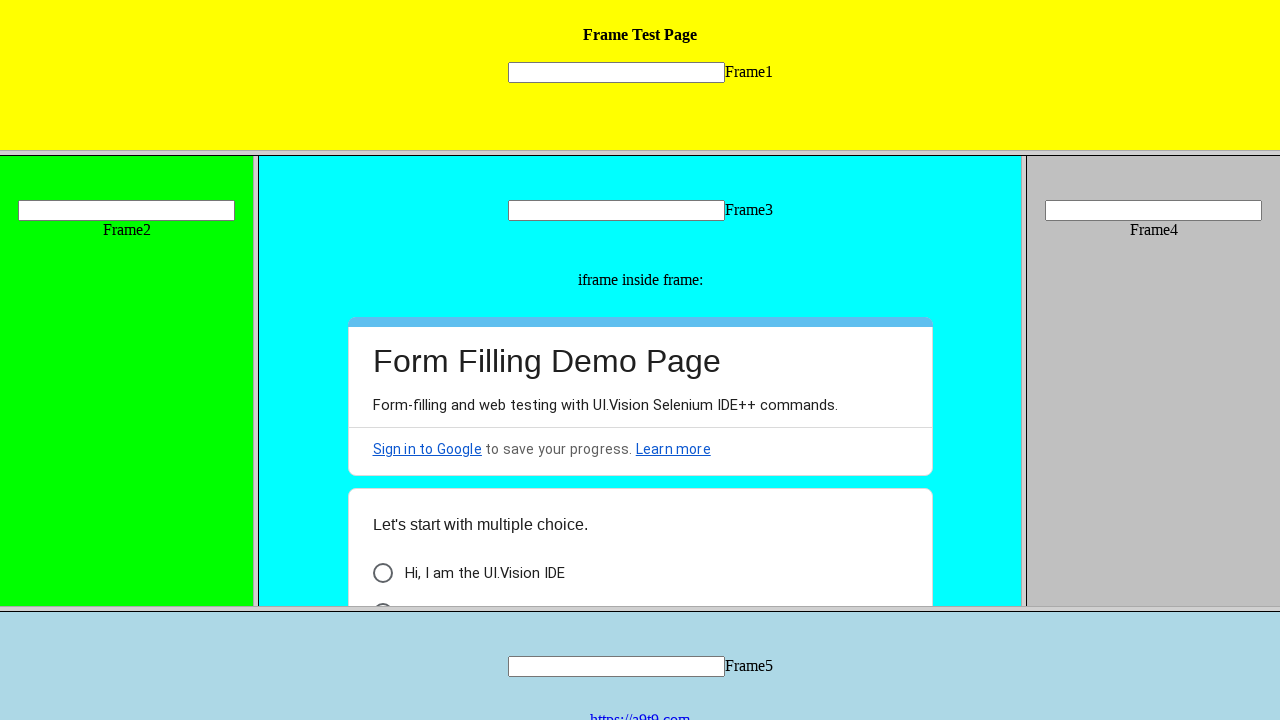

Located first iframe by URL
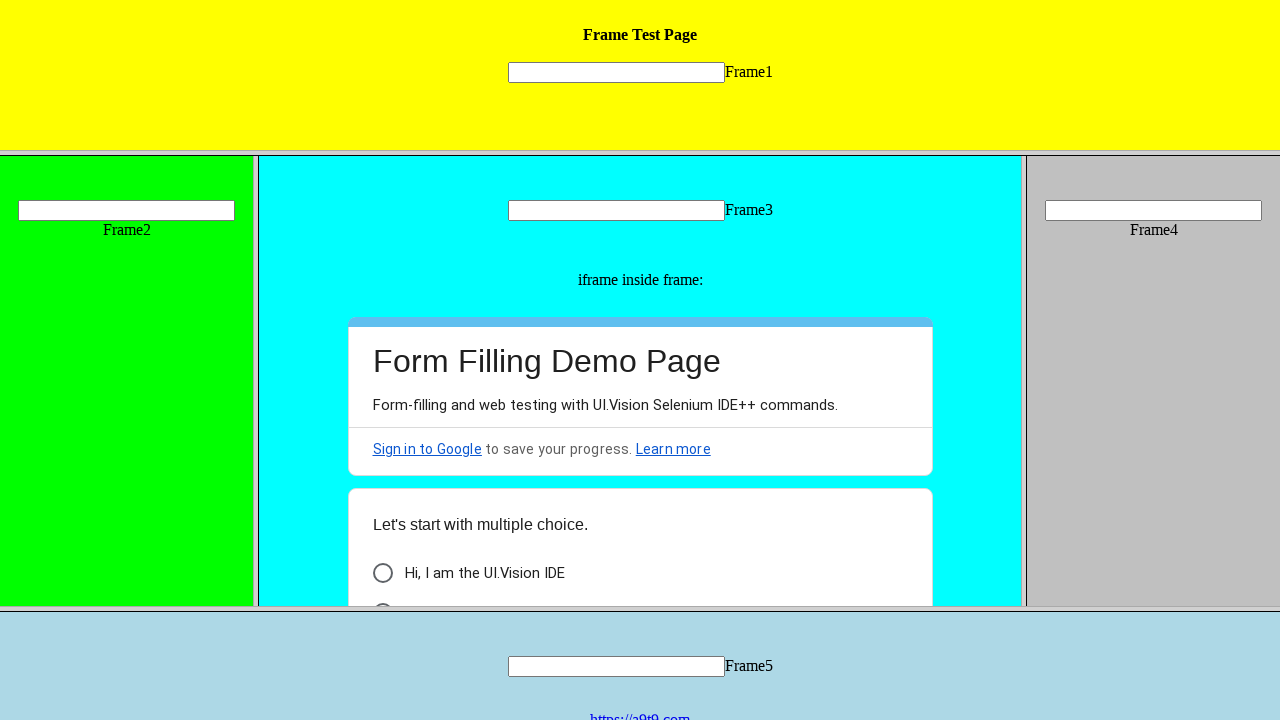

Filled text input in first iframe with 'rehan' on //input[@name='mytext1']
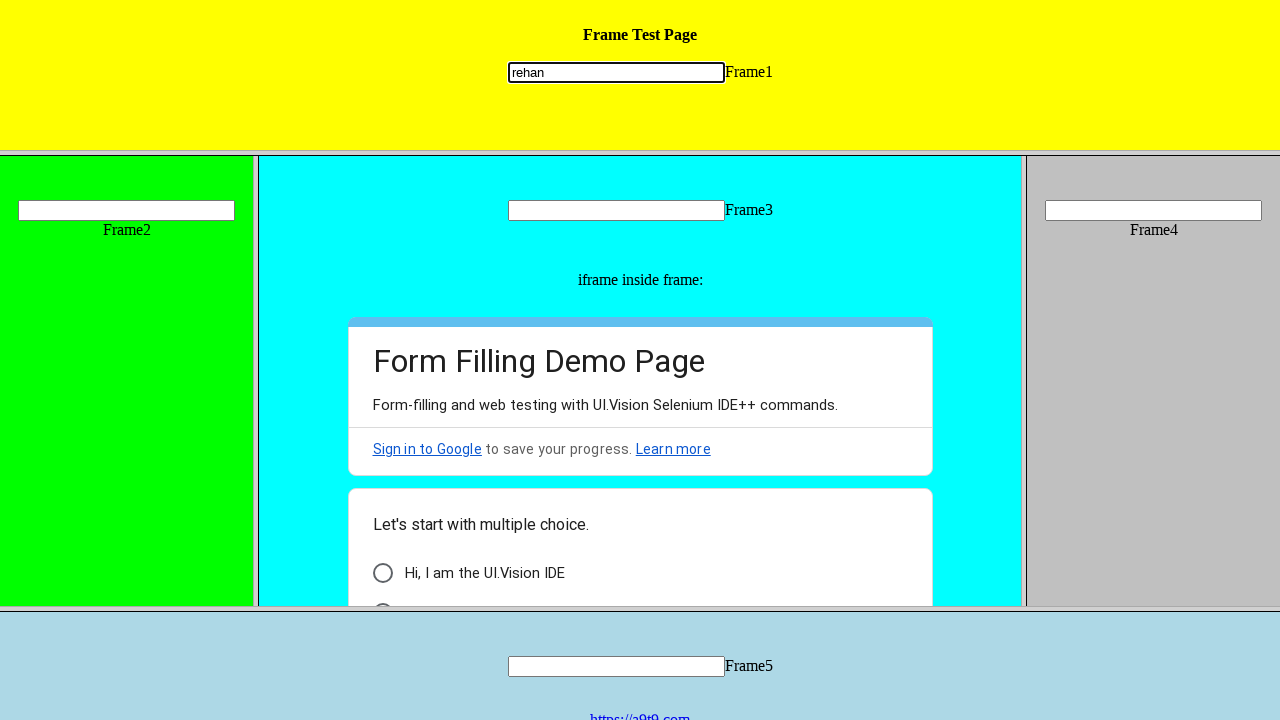

Located second iframe by URL
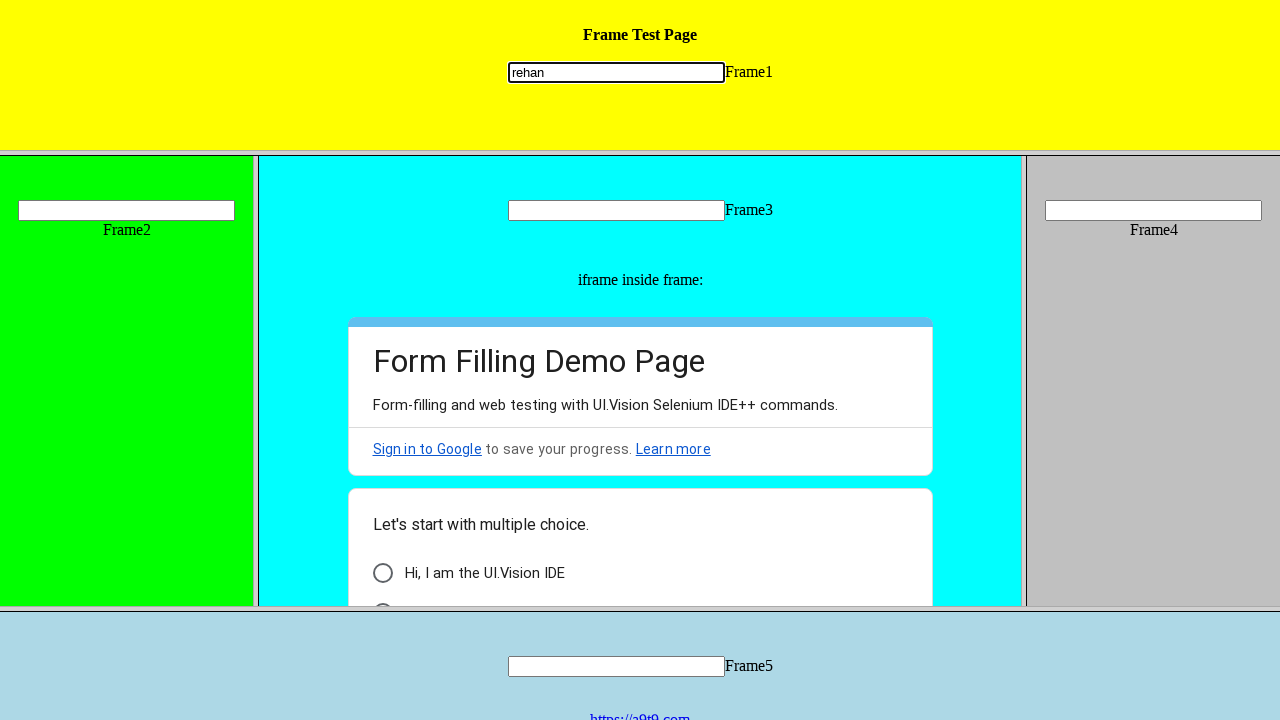

Filled text input in second iframe with 'test' on //input[@name='mytext2']
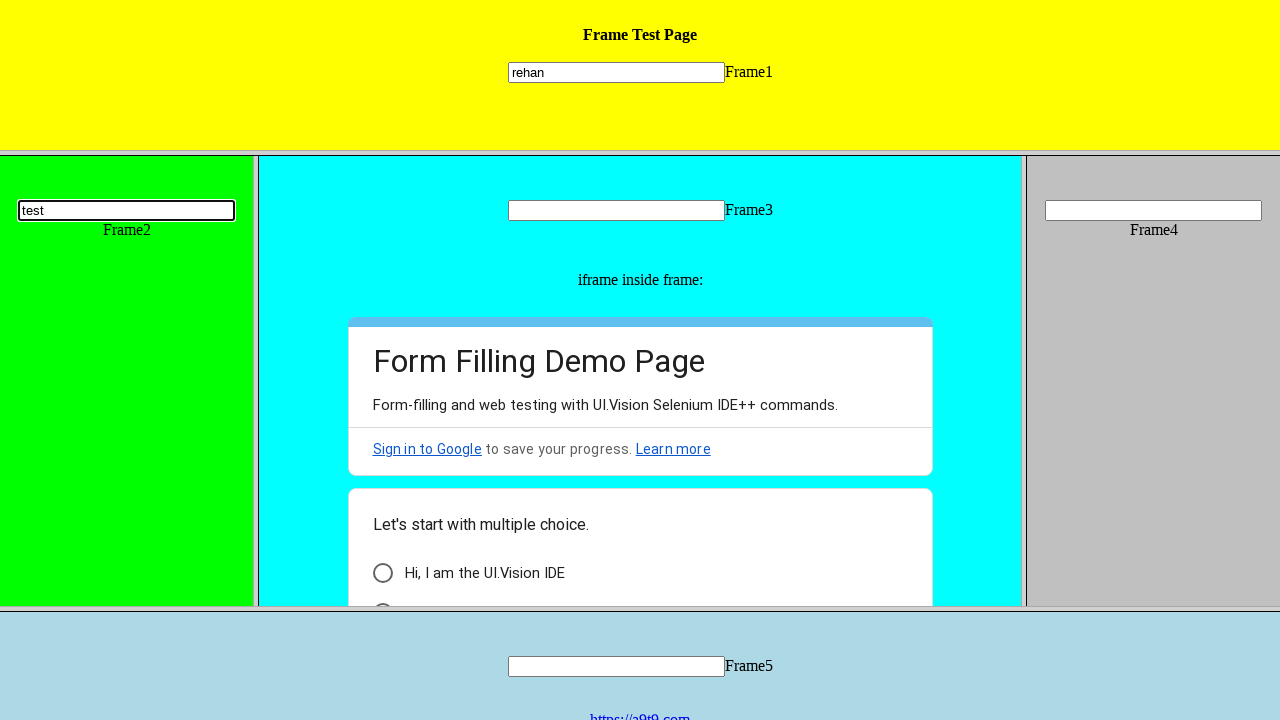

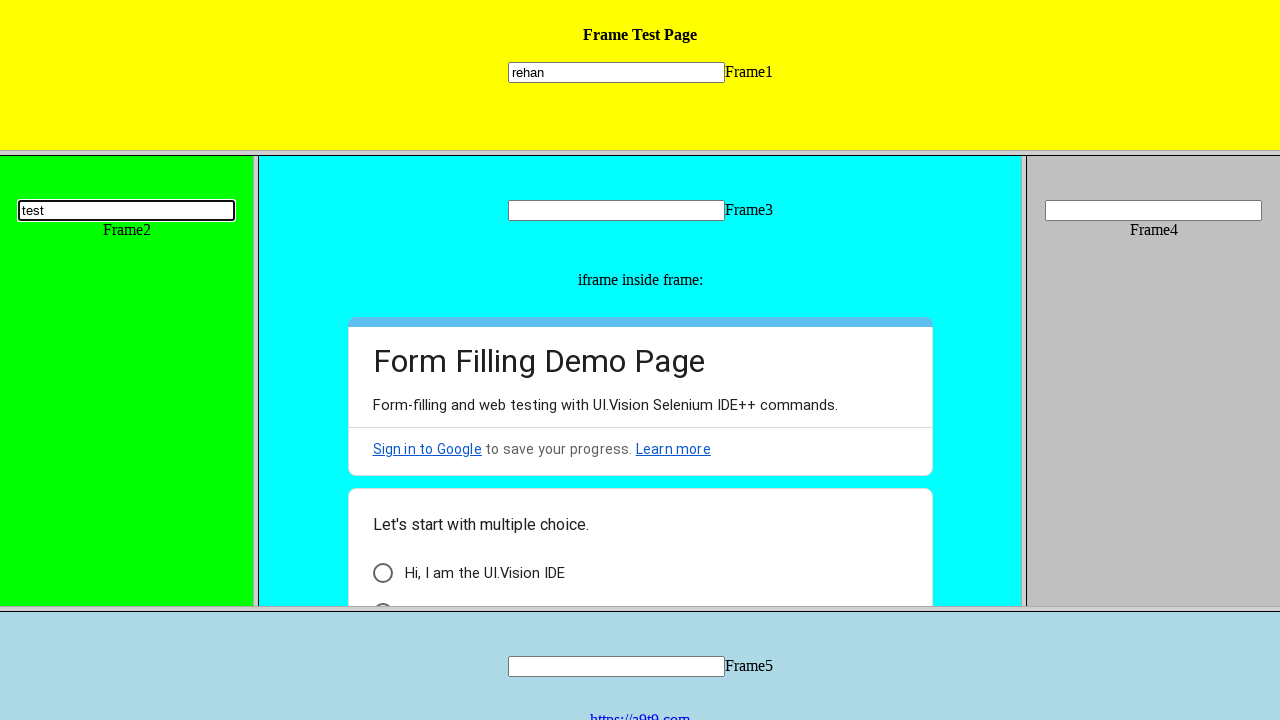